Tests page scrolling by scrolling to a link element and clicking it to navigate to a new page in the same window.

Starting URL: http://www.testdiary.com/training/selenium/selenium-test-page/

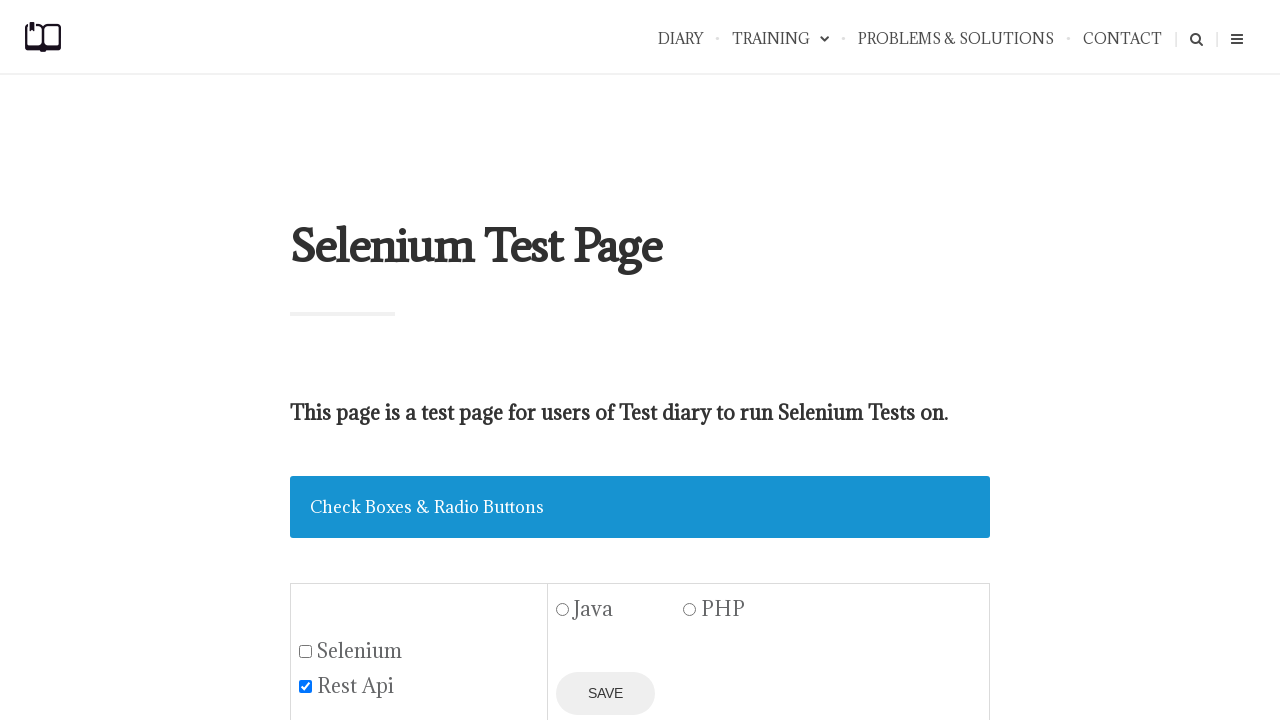

Waited for 'Open page in the same window' link to be visible
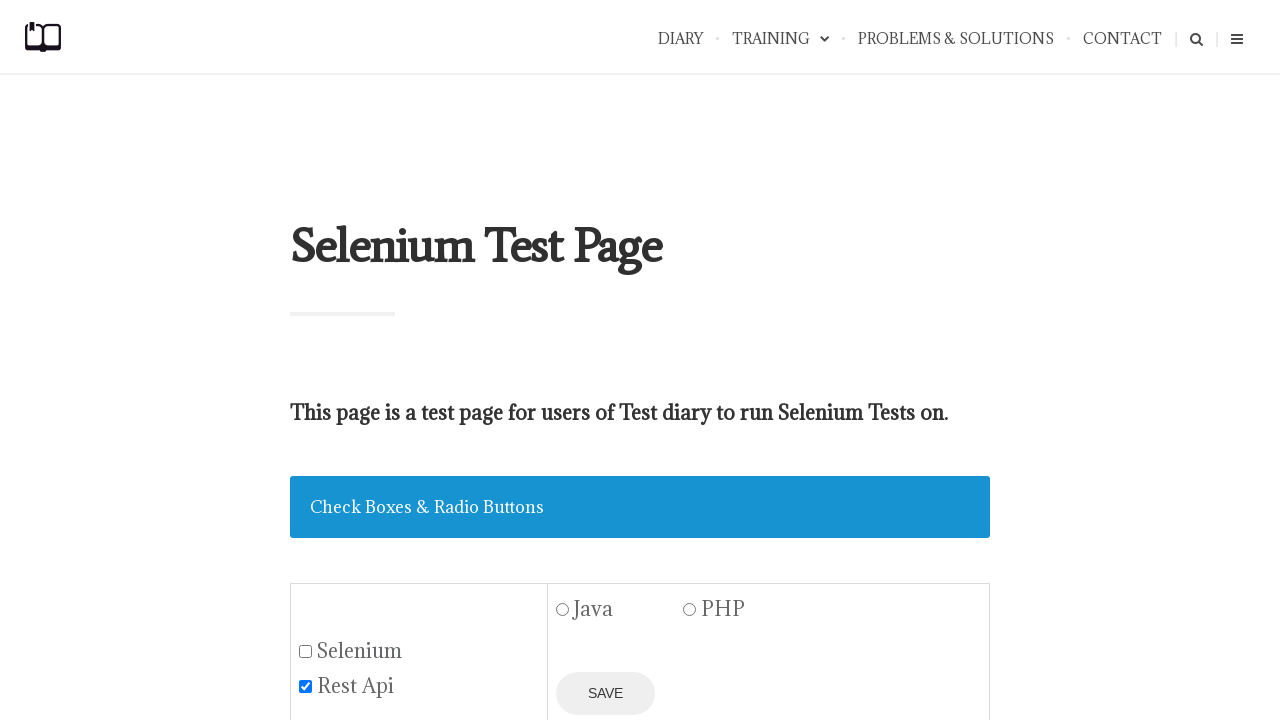

Located the 'Open page in the same window' link element
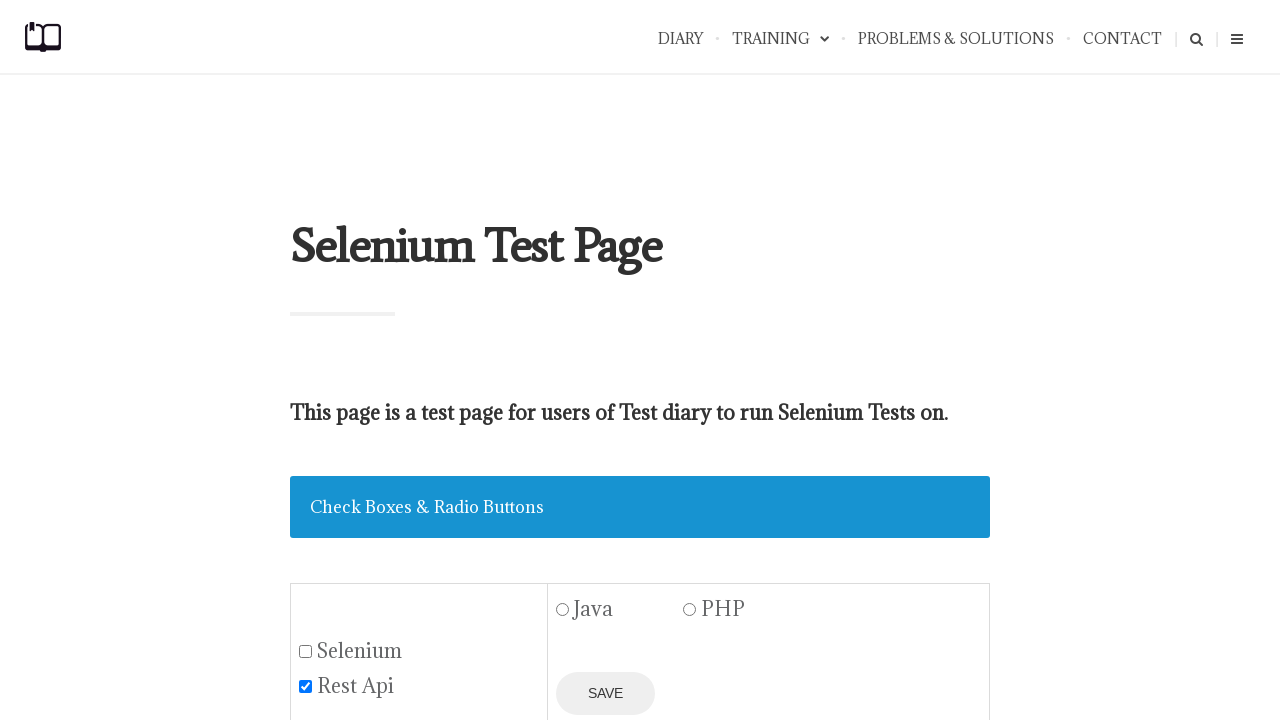

Scrolled the link into view
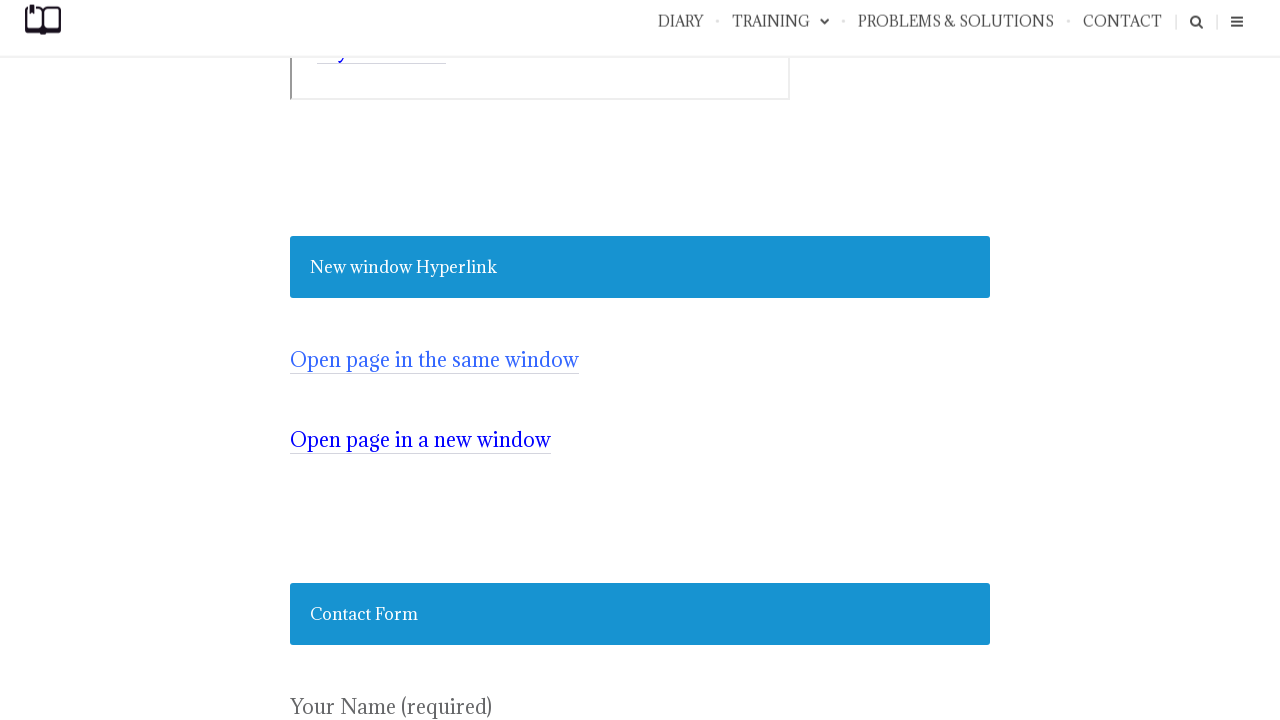

Clicked the link to navigate to a new page in the same window at (434, 360) on text=Open page in the same window
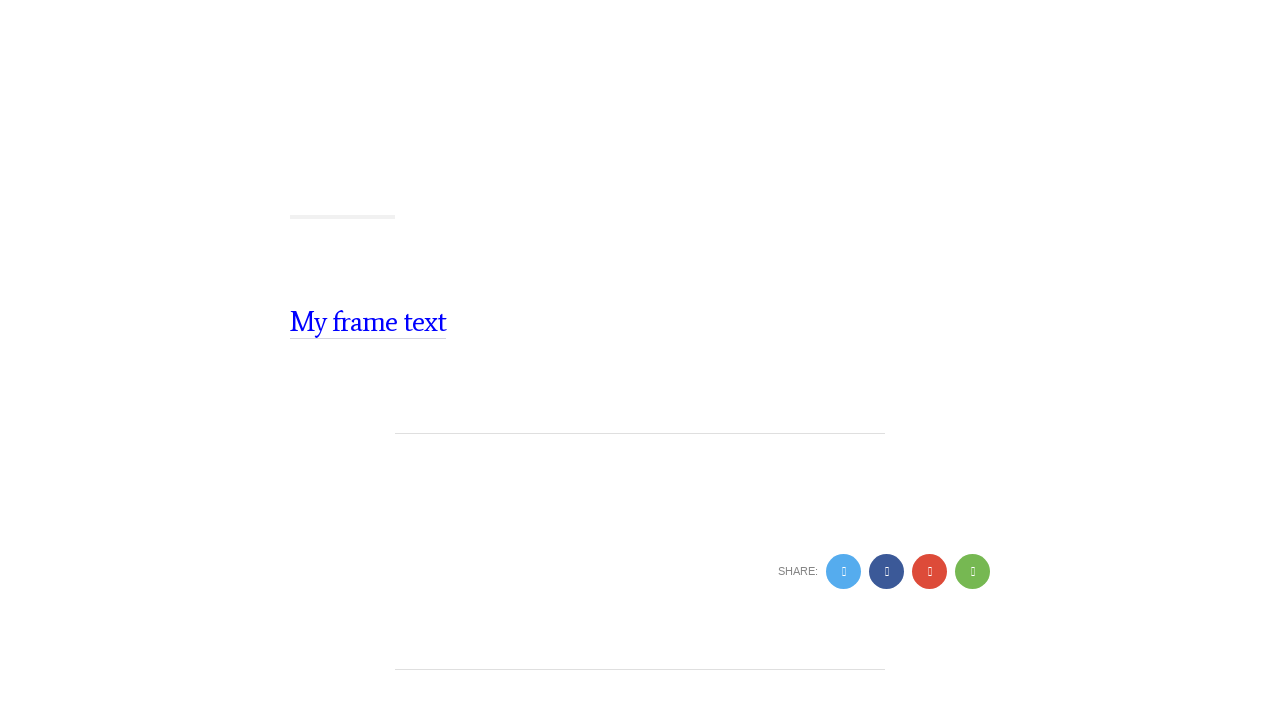

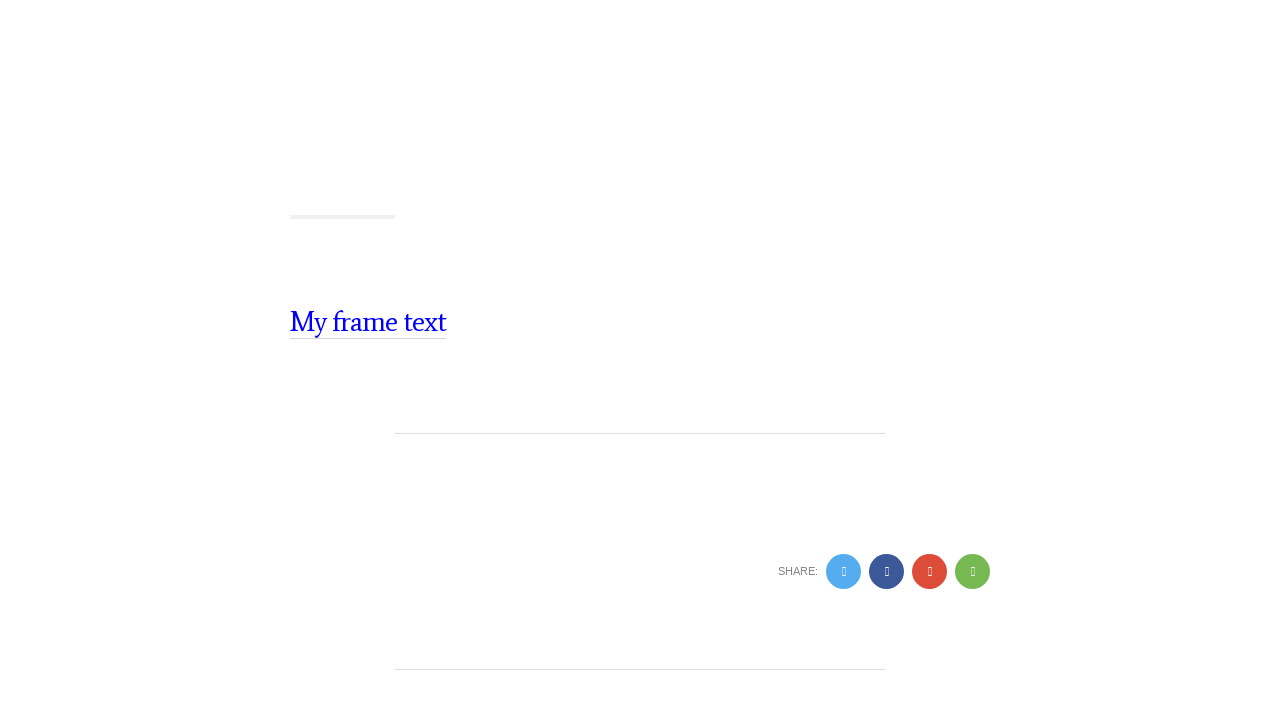